Tests alert prompt functionality by triggering an alert, entering text into the prompt, accepting it, and verifying the result is displayed on the page

Starting URL: https://www.leafground.com/alert.xhtml

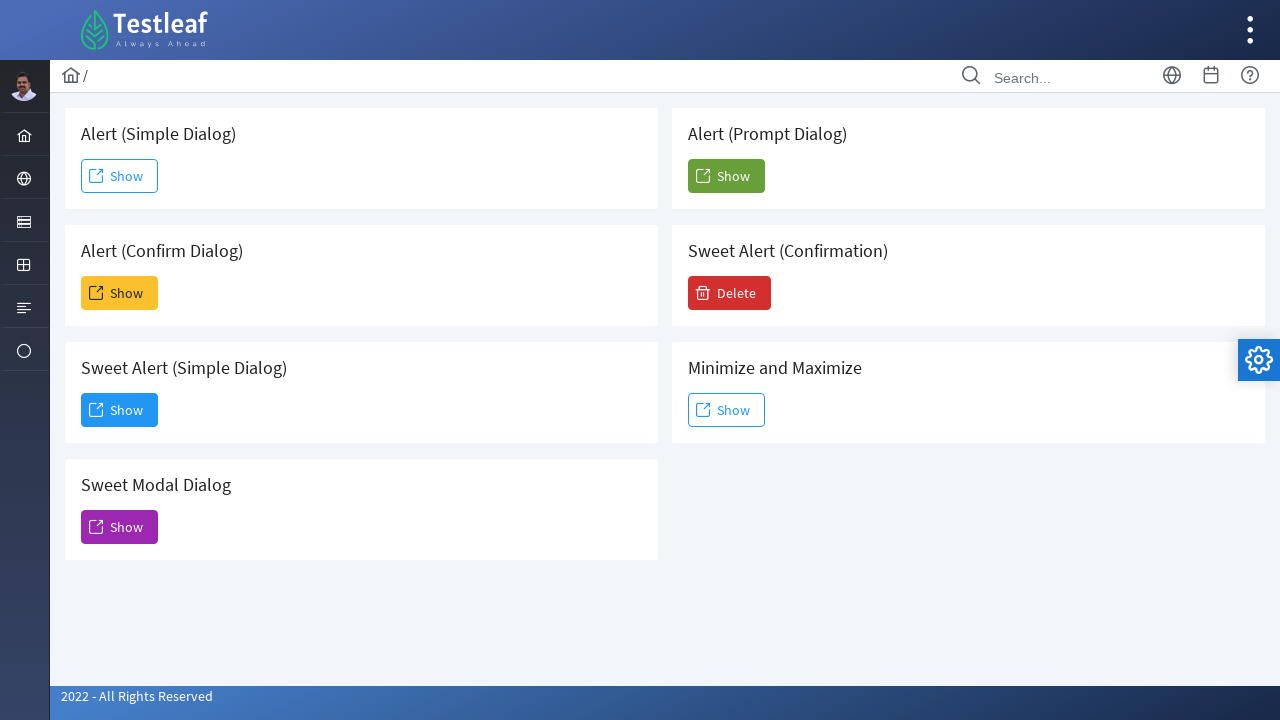

Clicked the Show button to trigger the prompt alert at (726, 176) on (//span[text()='Show'])[5]
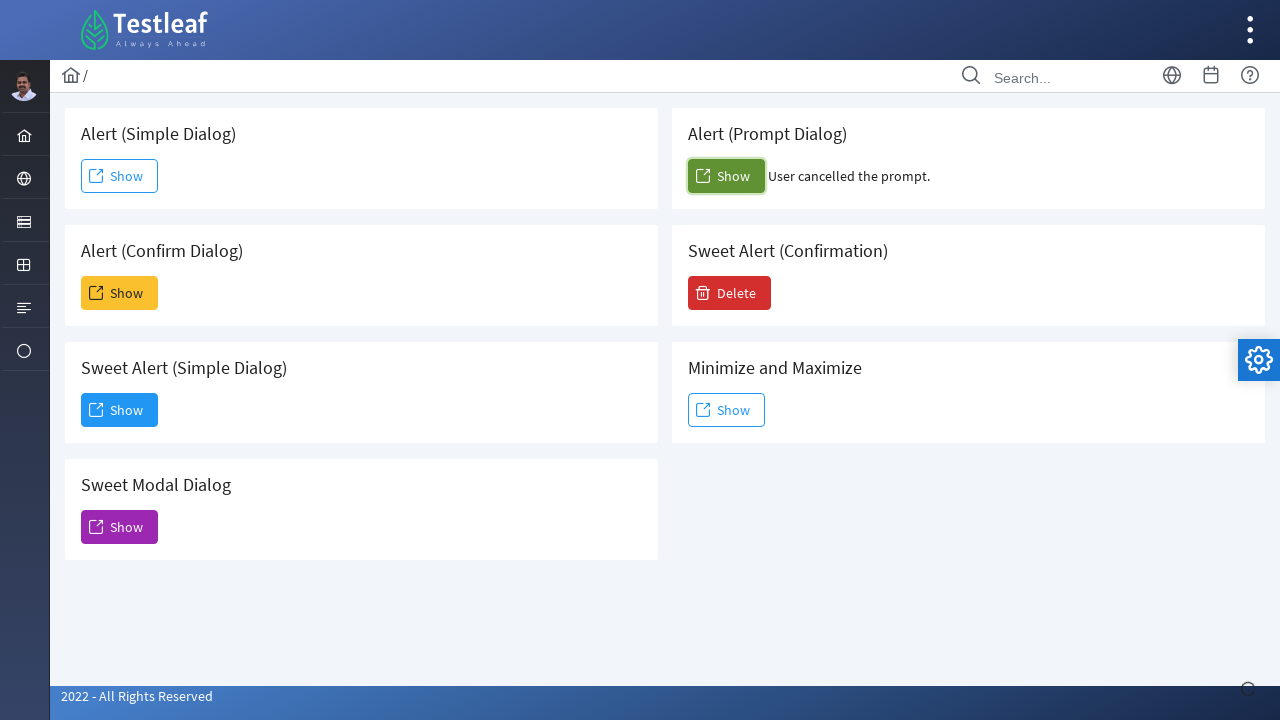

Set up dialog handler to accept prompt with text 'Arthi'
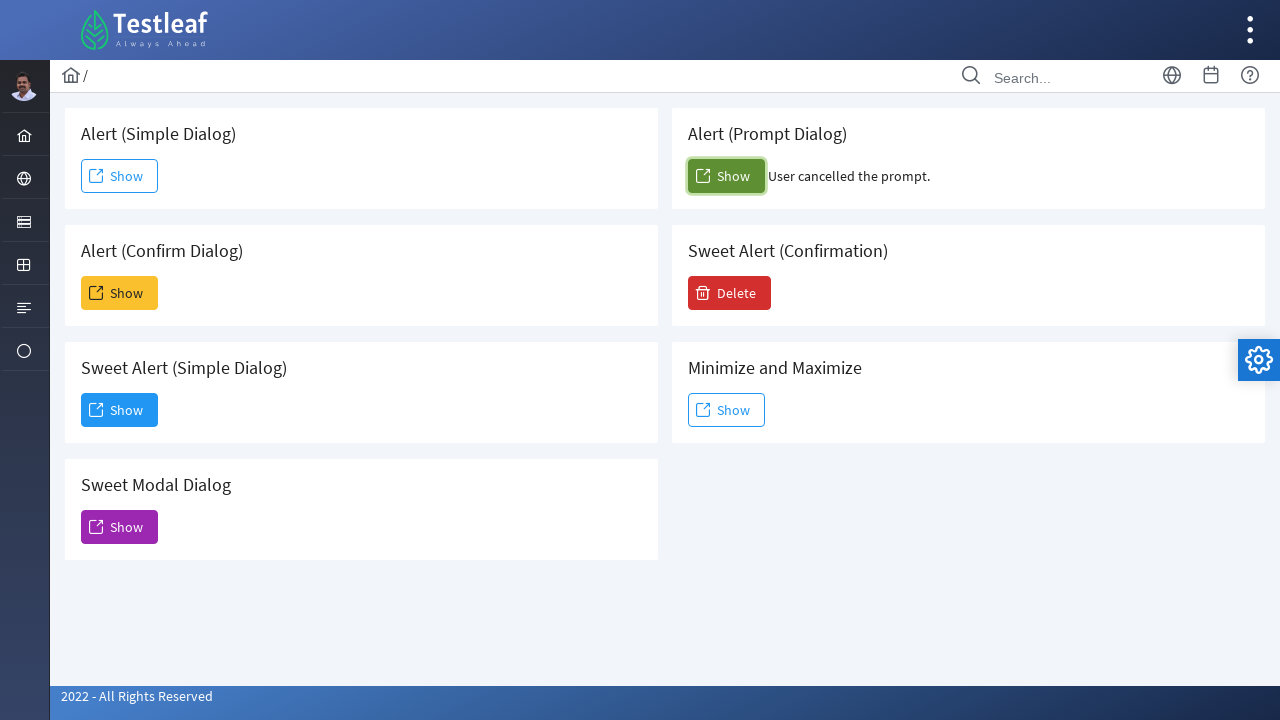

Waited 2 seconds for the alert to be processed
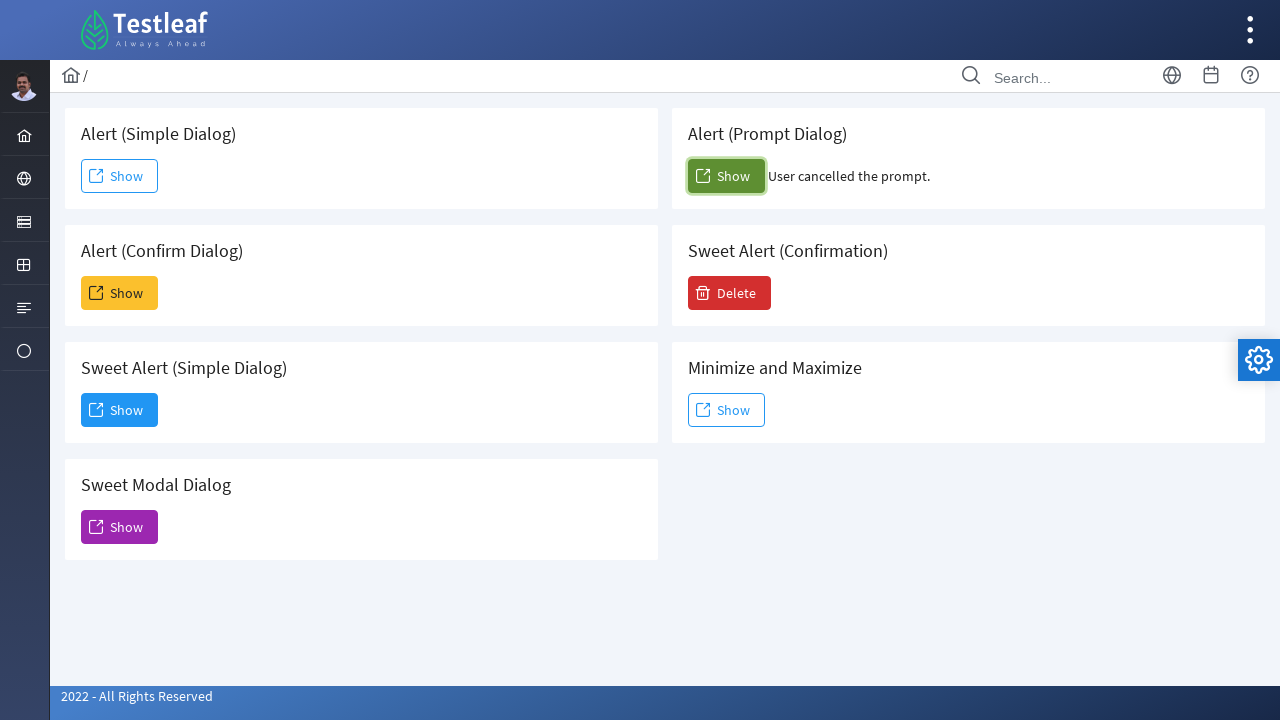

Retrieved result text from confirm_result element: User cancelled the prompt.
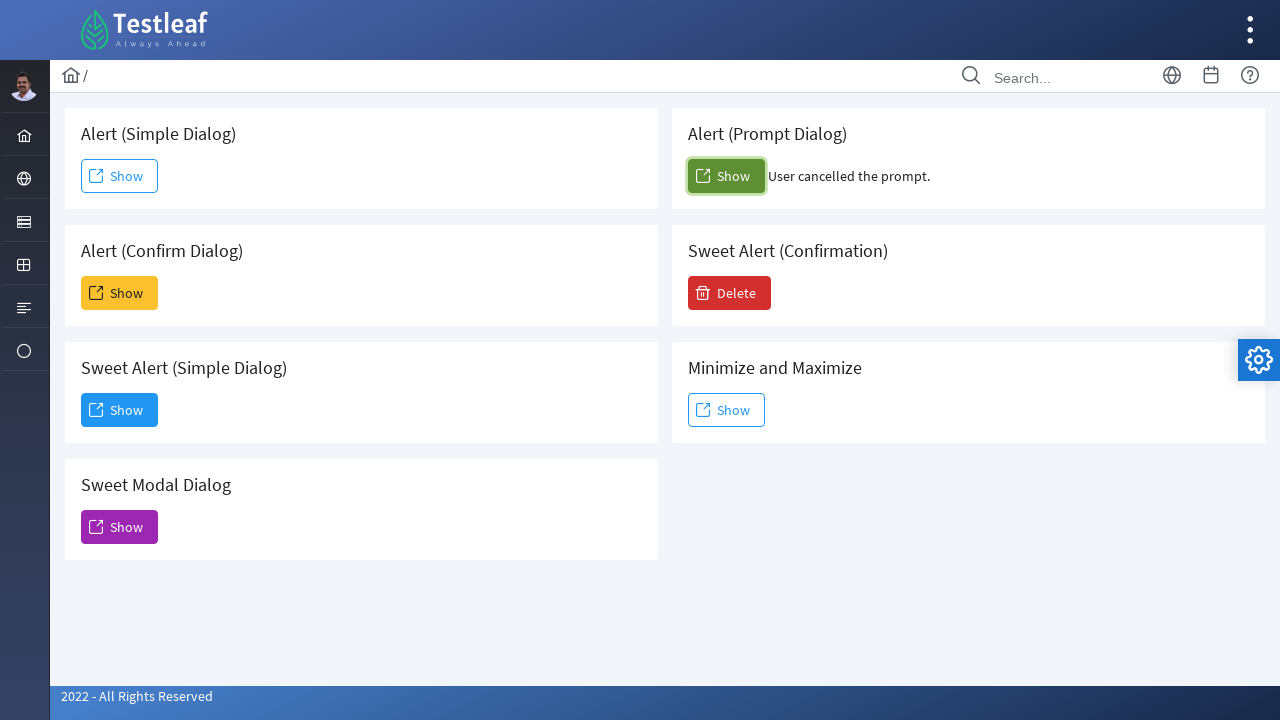

Printed result text: User cancelled the prompt.
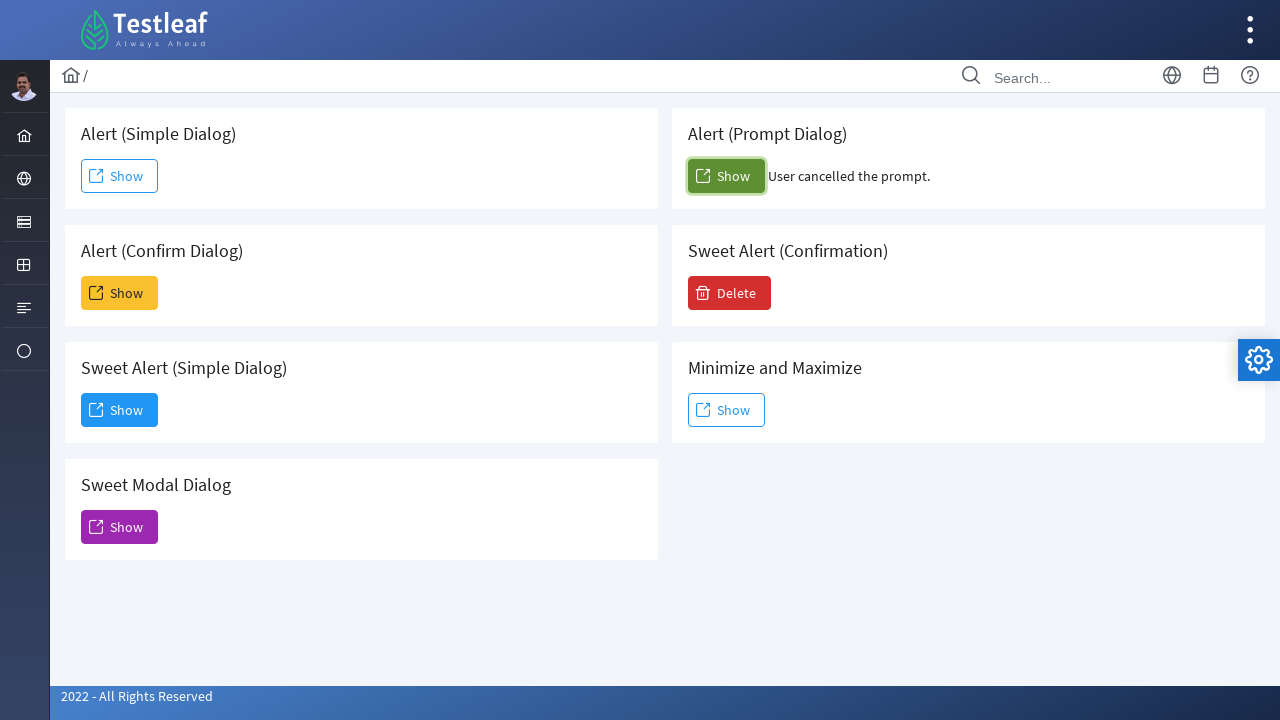

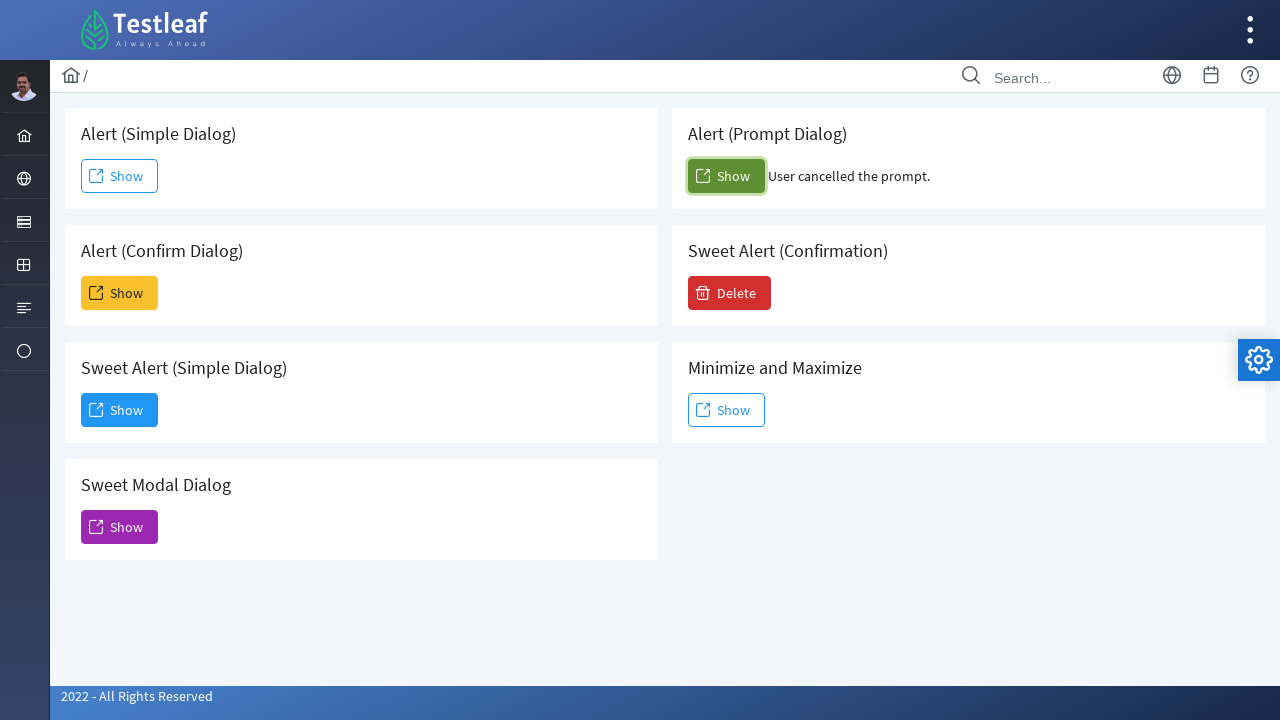